Tests form validation by clicking add button and submit without filling any data, then verifies all required fields show error state

Starting URL: https://demoqa.com/webtables

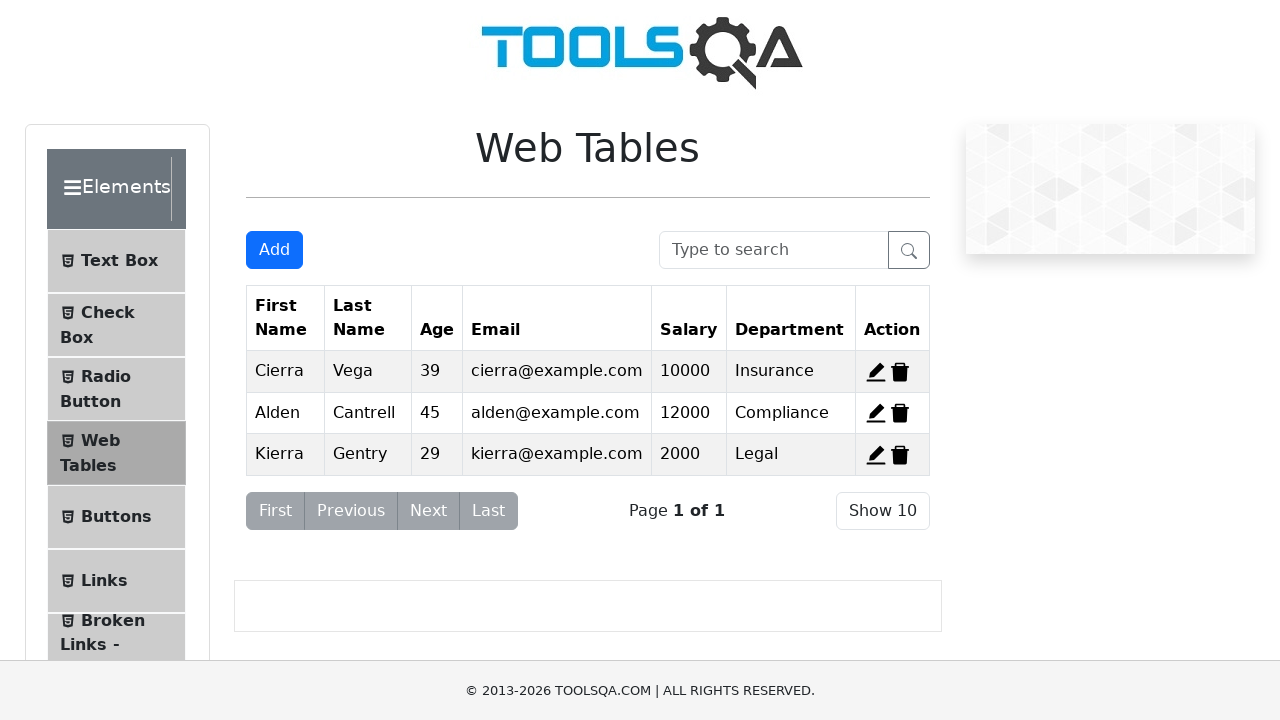

Clicked Add button to open the form at (274, 250) on xpath=//button[@id='addNewRecordButton']
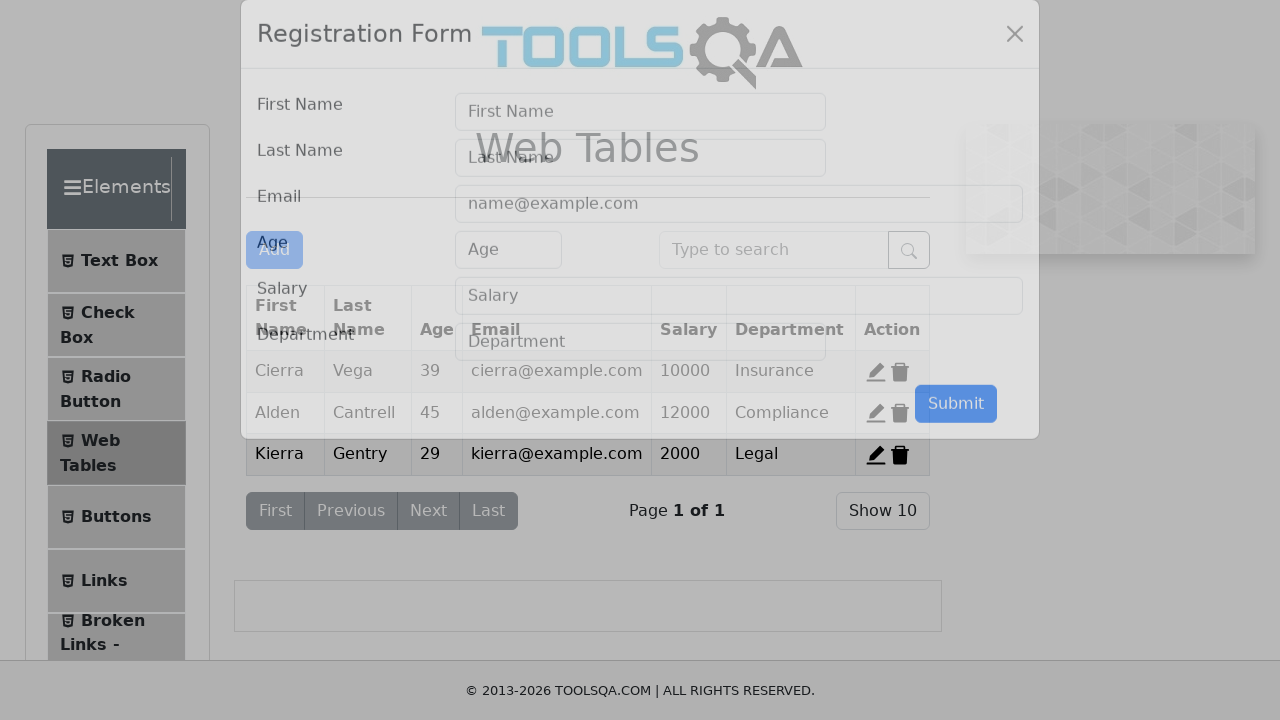

Clicked Submit button without filling any fields to trigger validation at (956, 433) on xpath=//button[@id='submit']
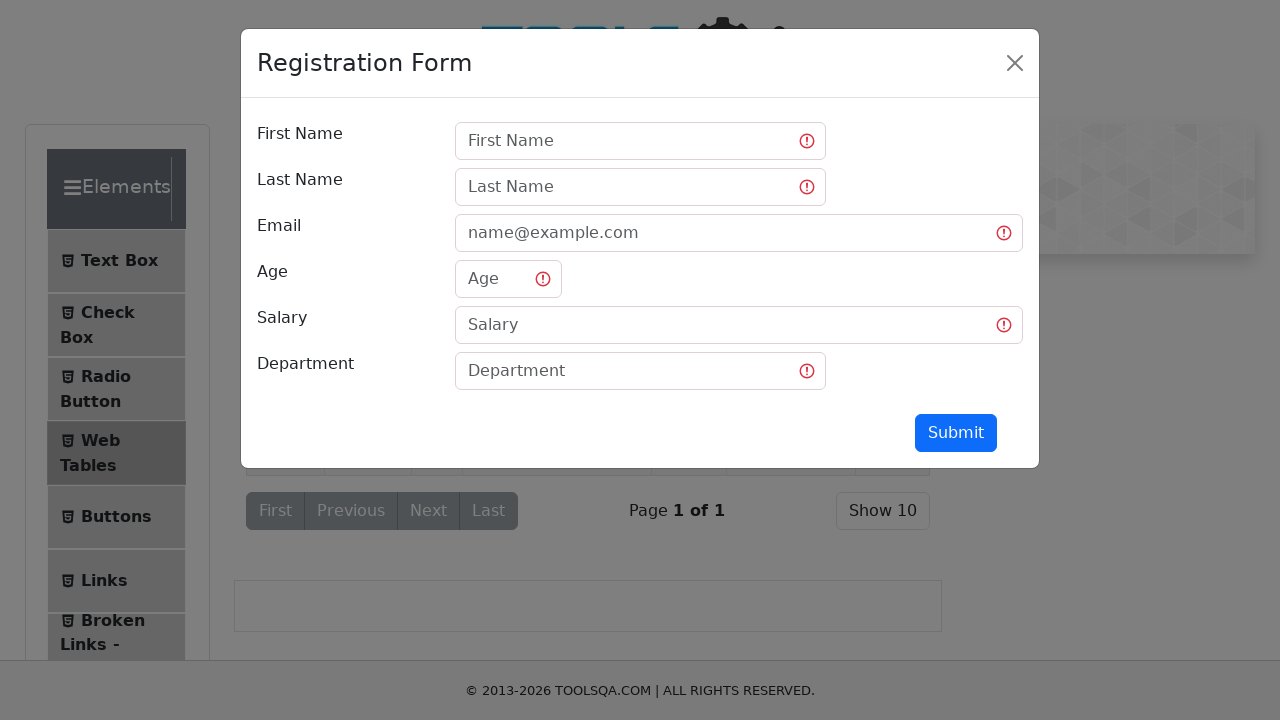

Waited for validation errors to appear
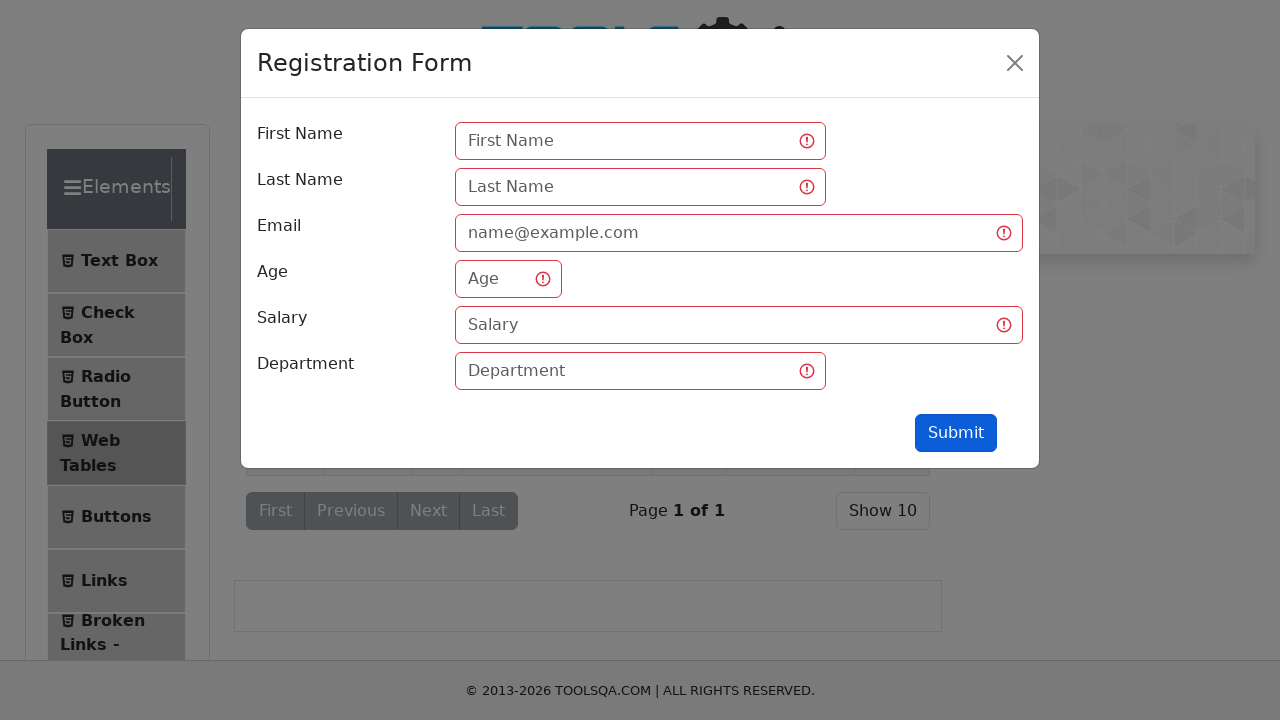

Located all required form fields
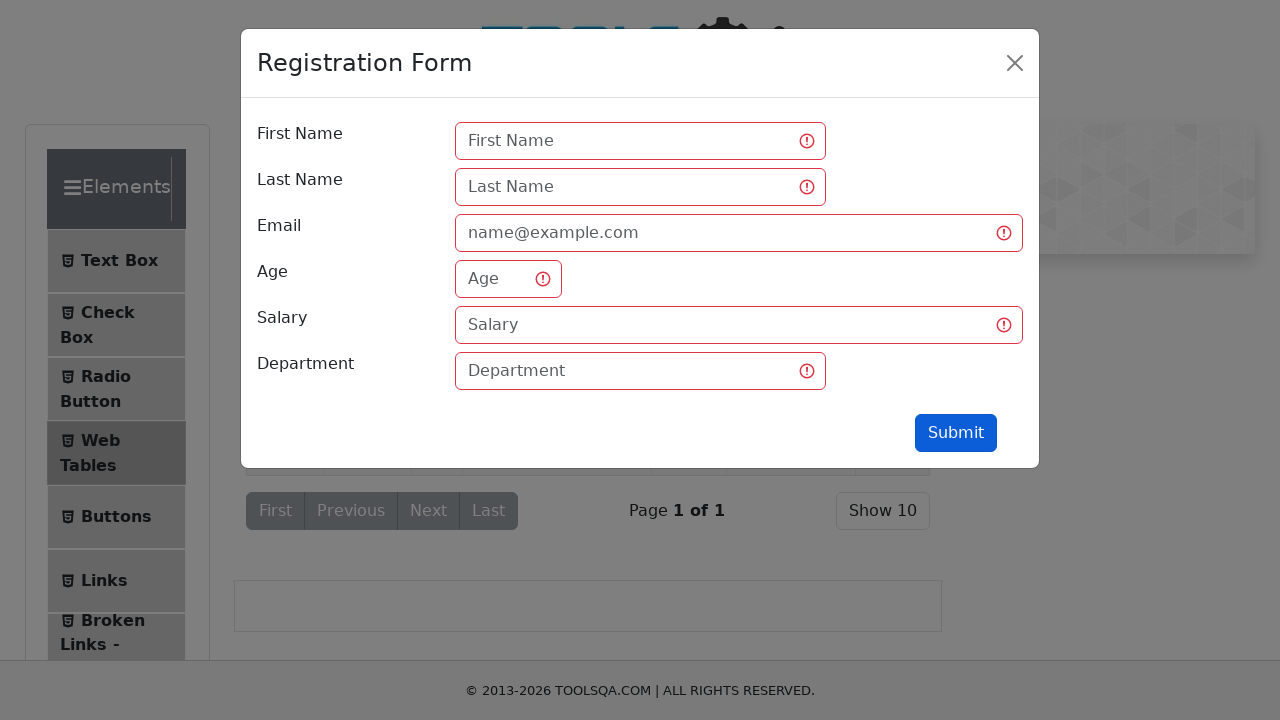

Verified First Name field has error styling (red border)
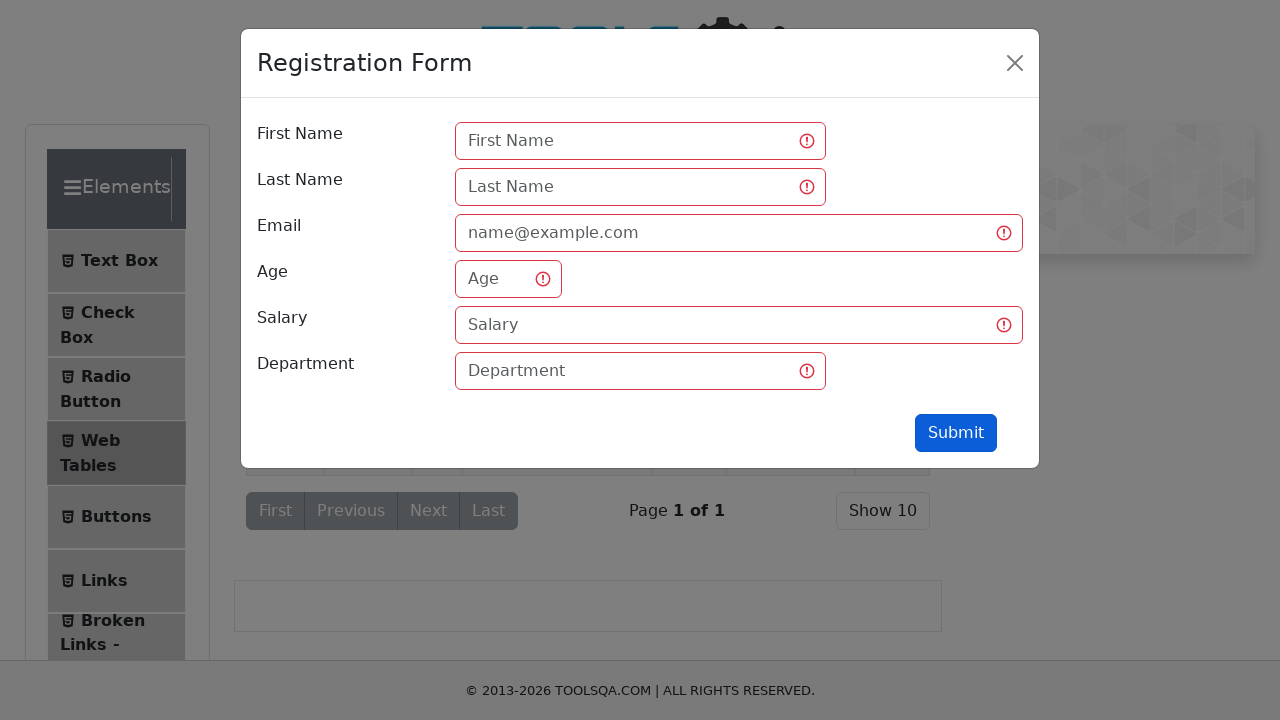

Verified Last Name field has error styling (red border)
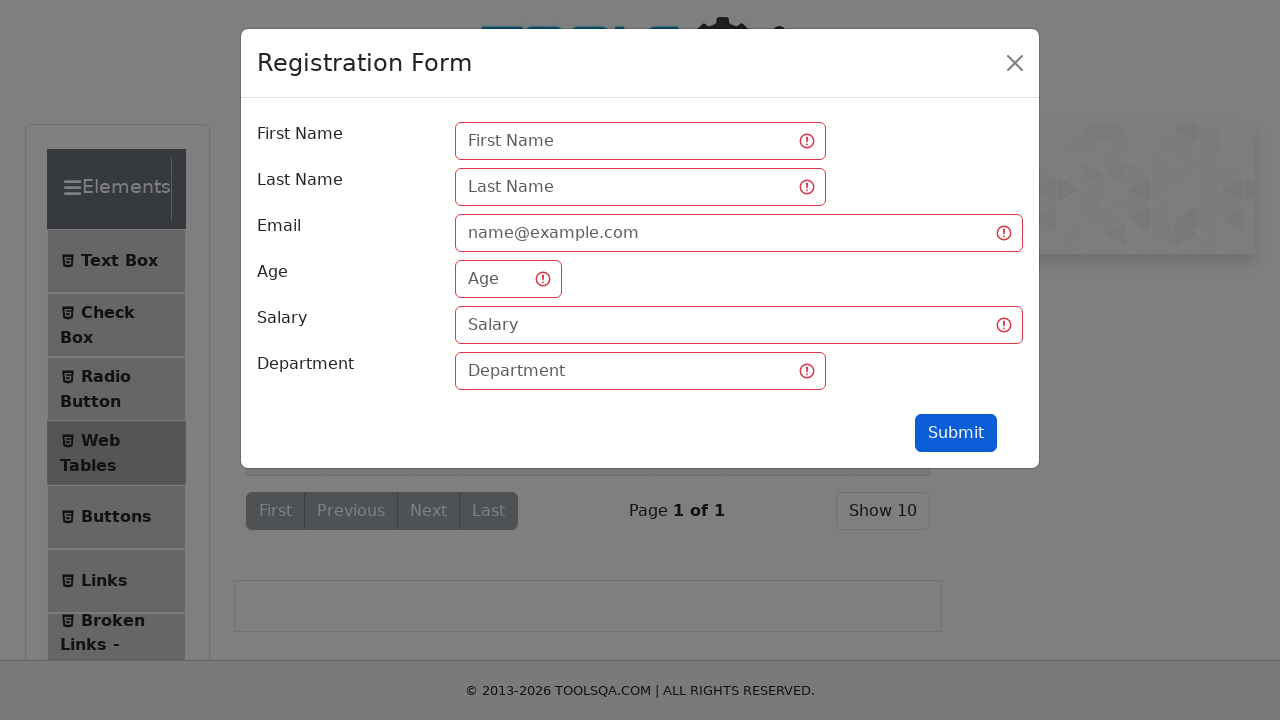

Verified Email field has error styling (red border)
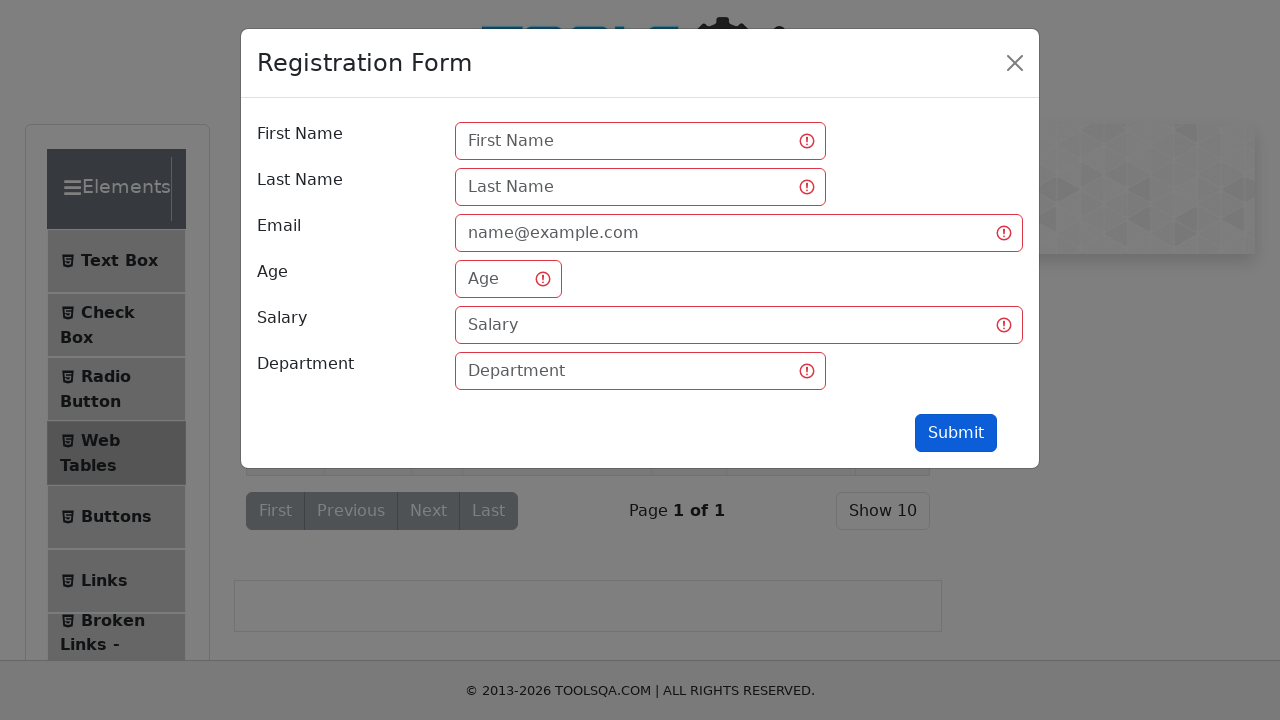

Verified Age field has error styling (red border)
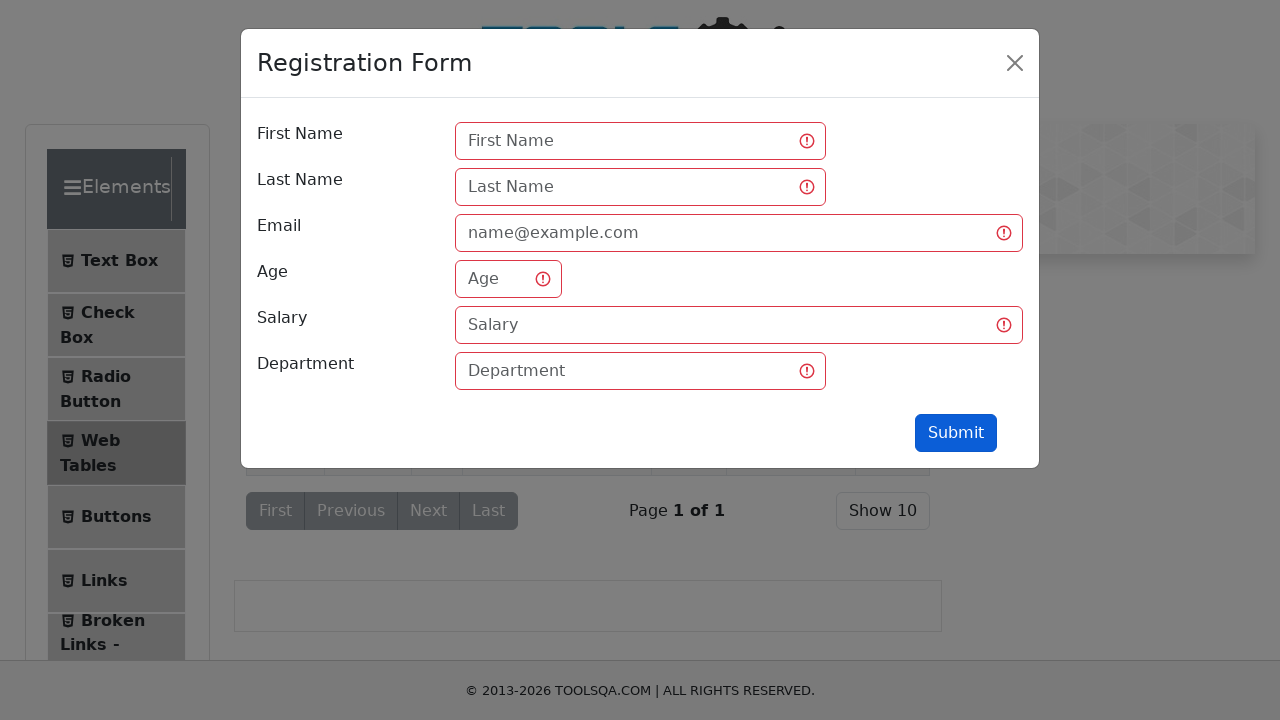

Verified Salary field has error styling (red border)
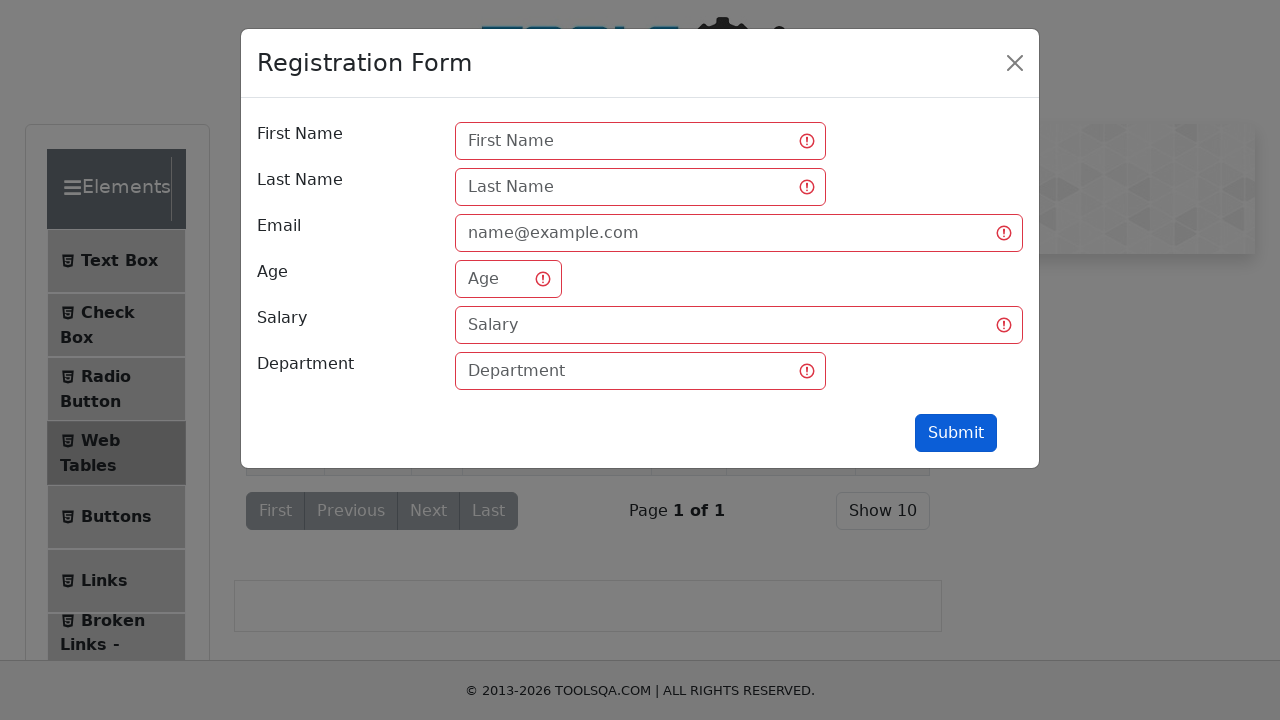

Verified Department field has error styling (red border)
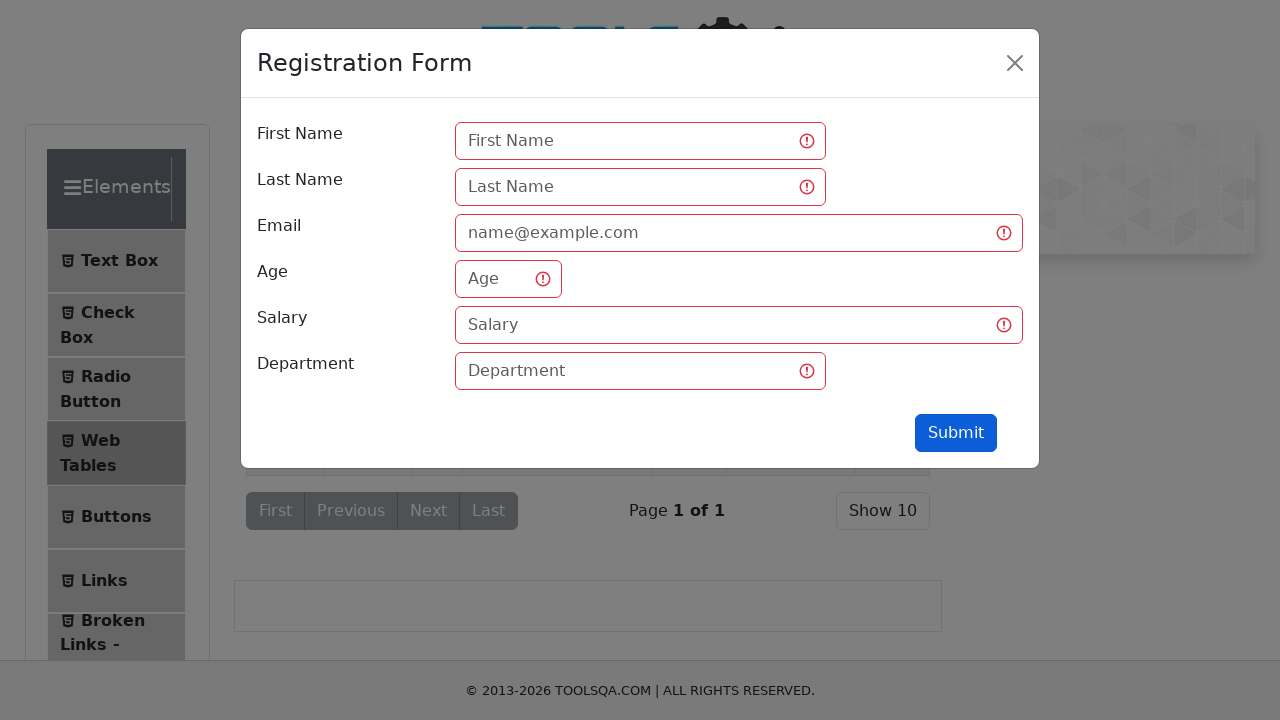

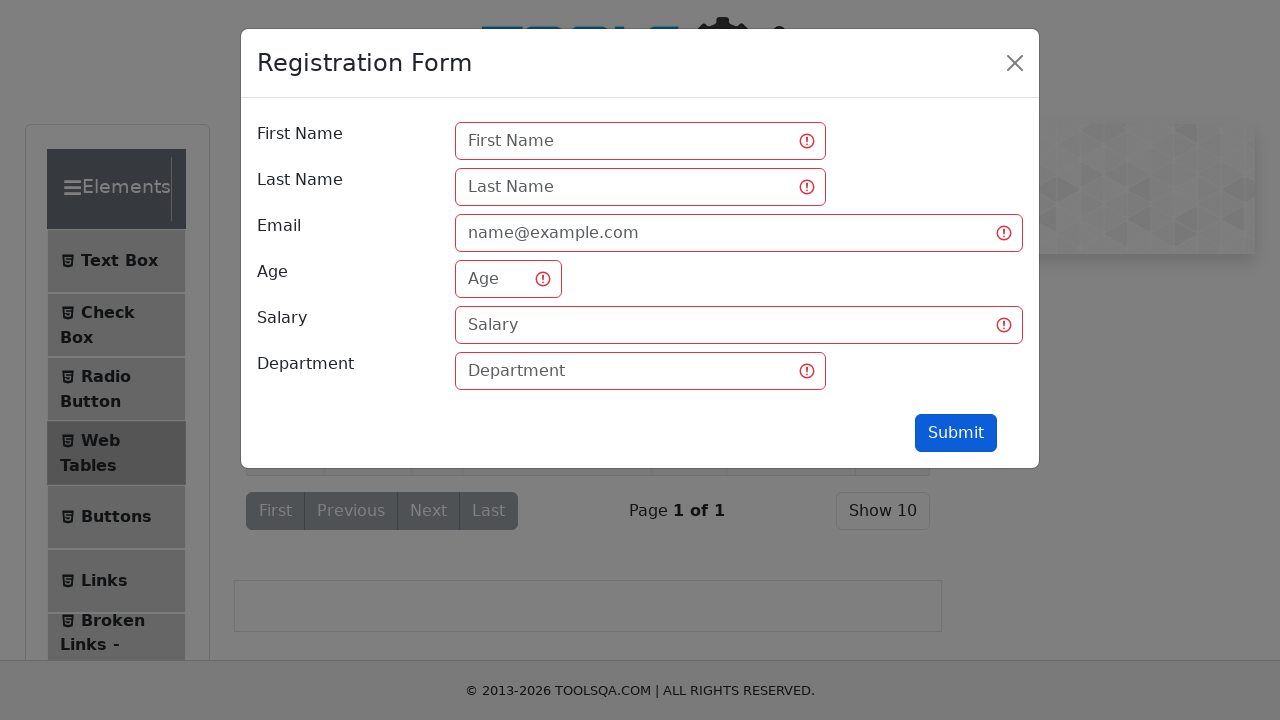